Tests the customer search functionality by adding a customer and then searching for them by first name.

Starting URL: https://www.globalsqa.com/angularJs-protractor/BankingProject/#/manager

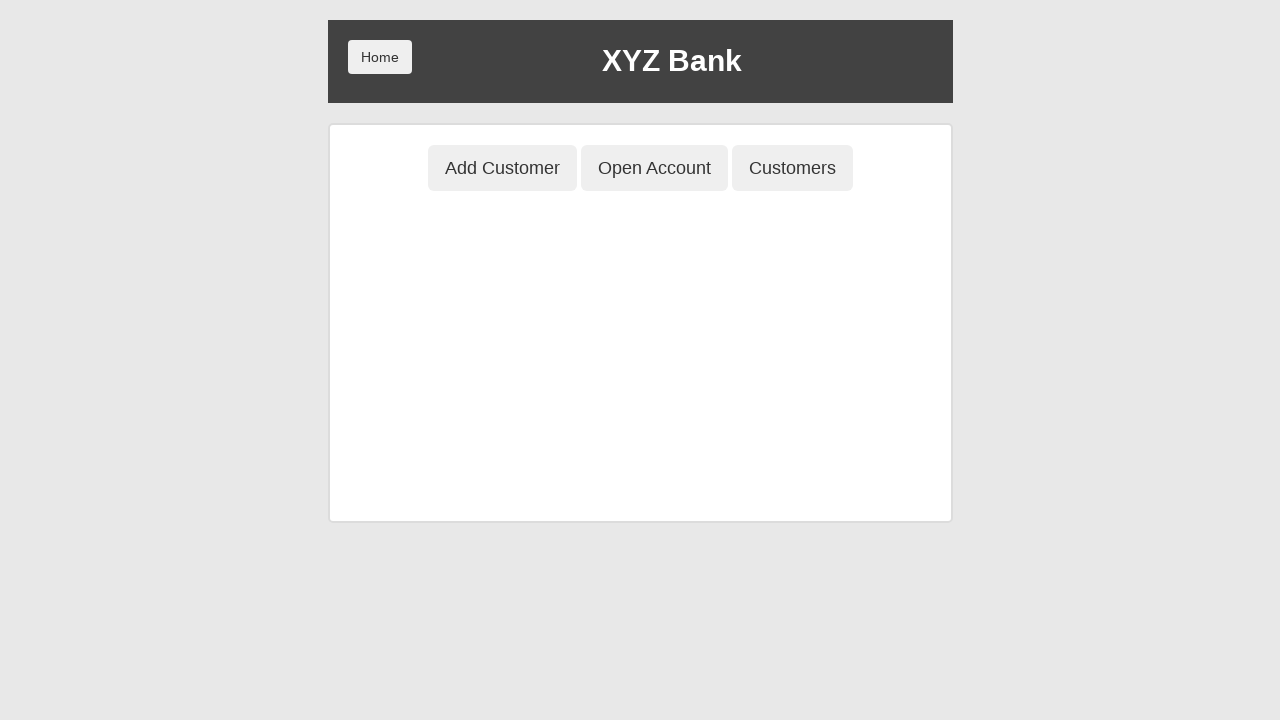

Set up dialog handler to accept dialogs
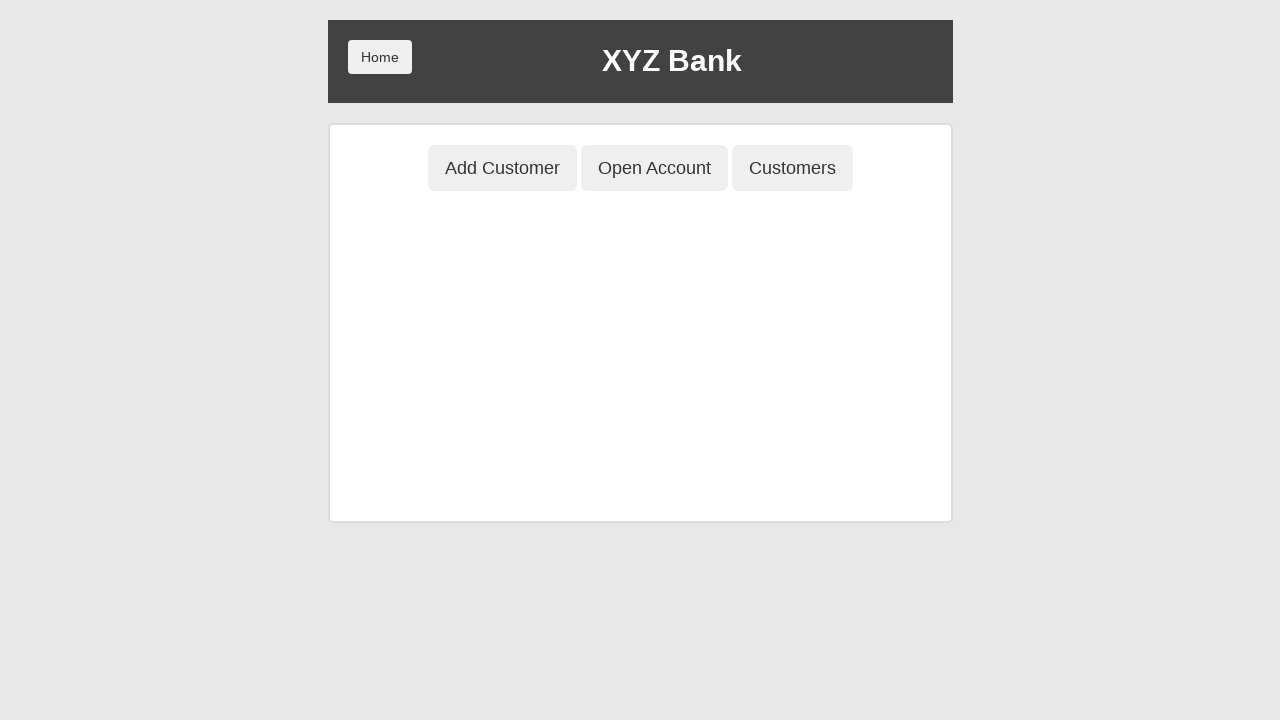

Clicked 'Add Customer' button at (502, 168) on button[ng-class='btnClass1']
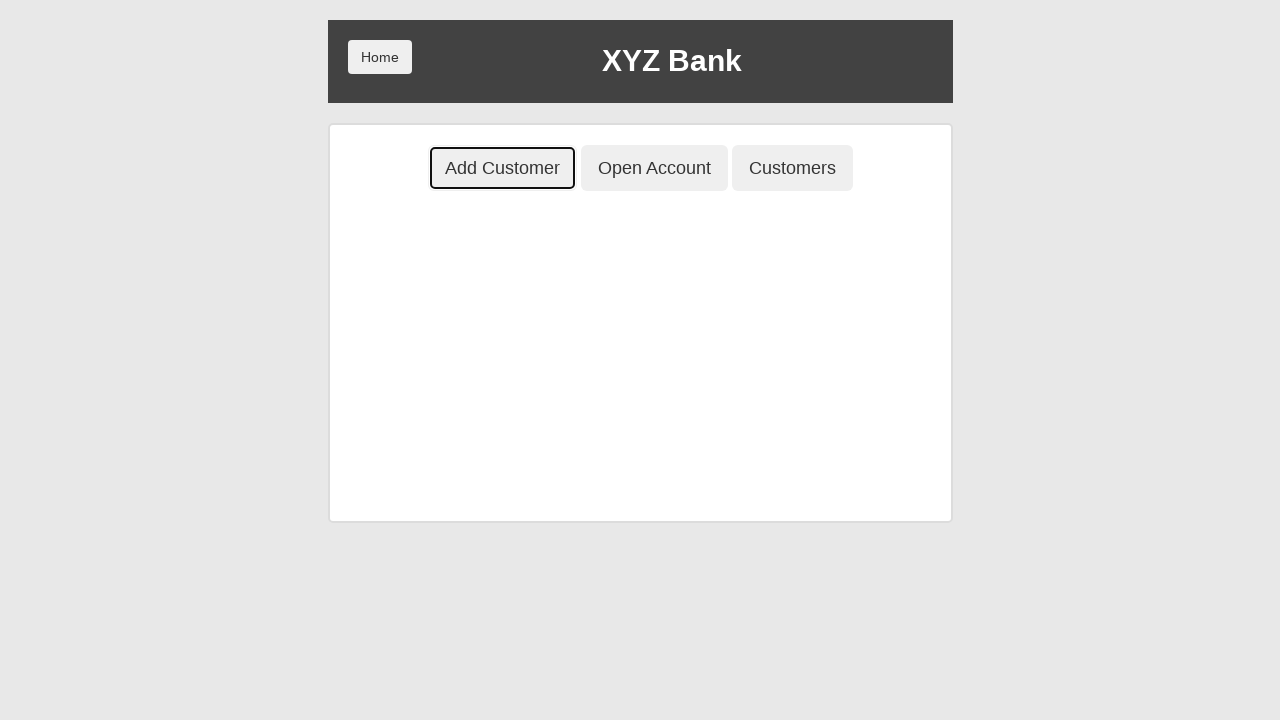

Filled first name field with 'Petya' on input[ng-model='fName']
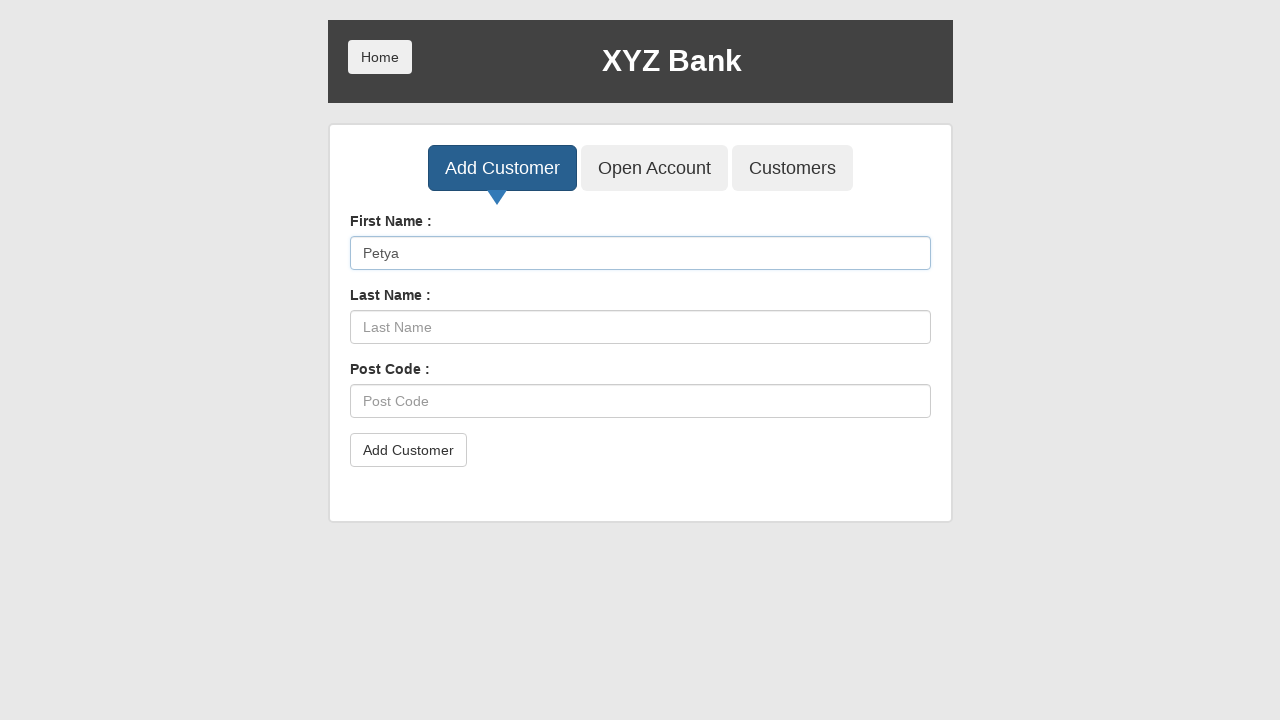

Filled last name field with 'Petrov' on input[ng-model='lName']
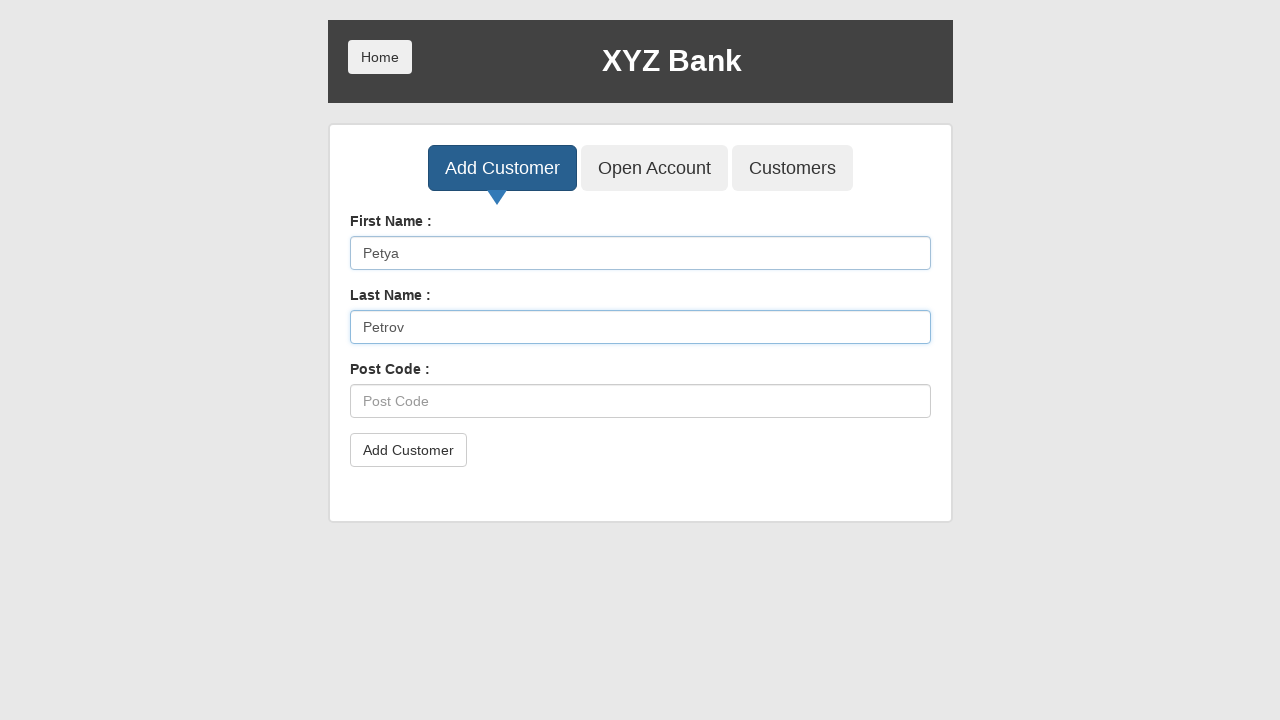

Filled postal code field with '101000' on input[ng-model='postCd']
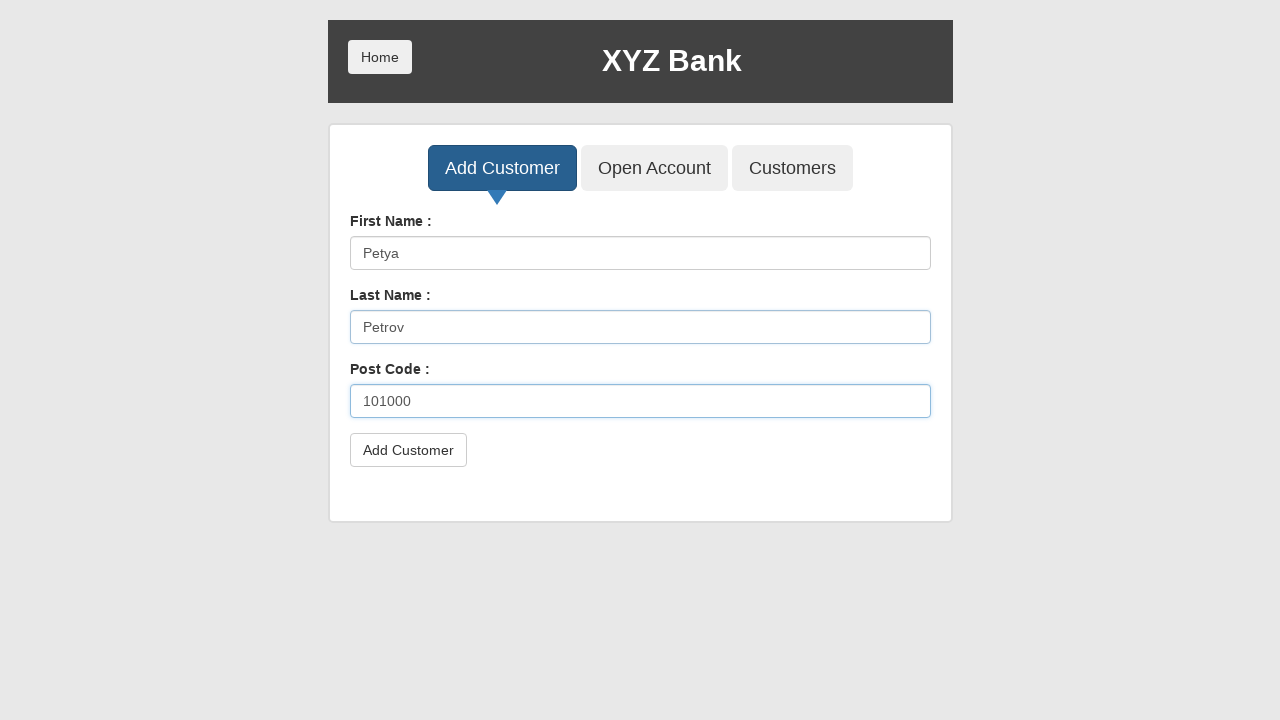

Clicked submit button to add customer at (408, 450) on button[type='submit']
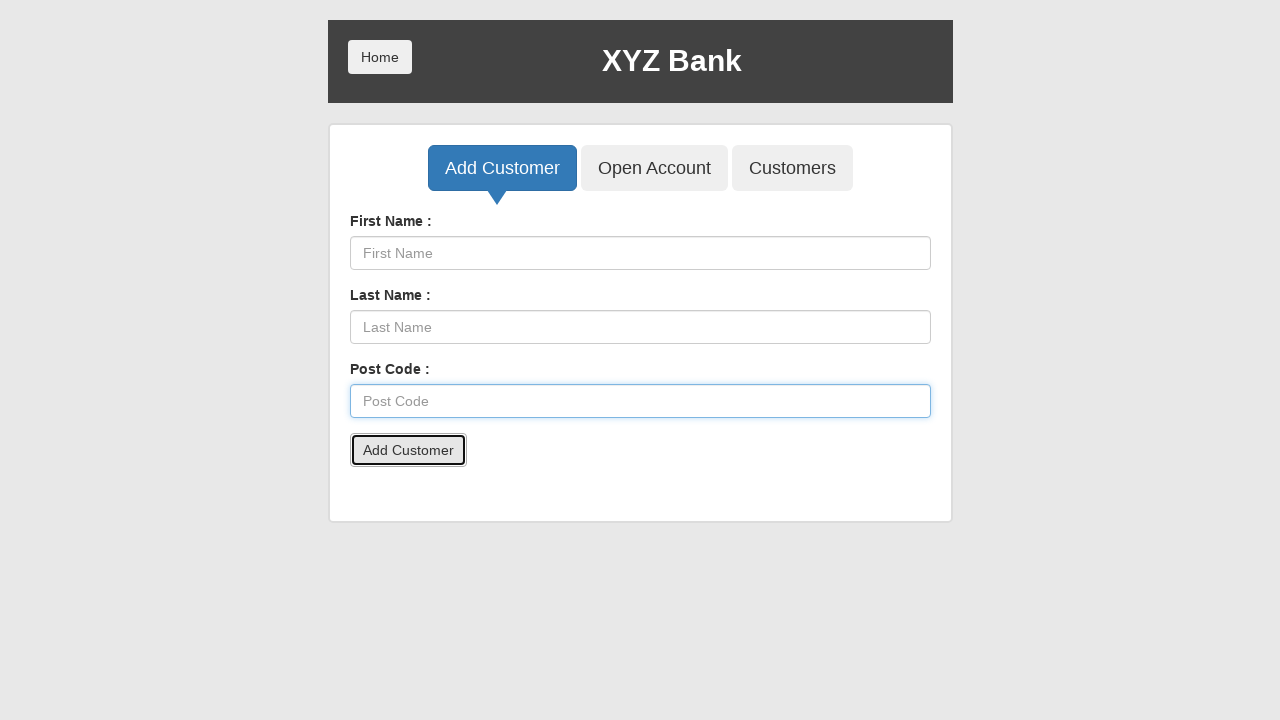

Waited 500ms for customer to be added
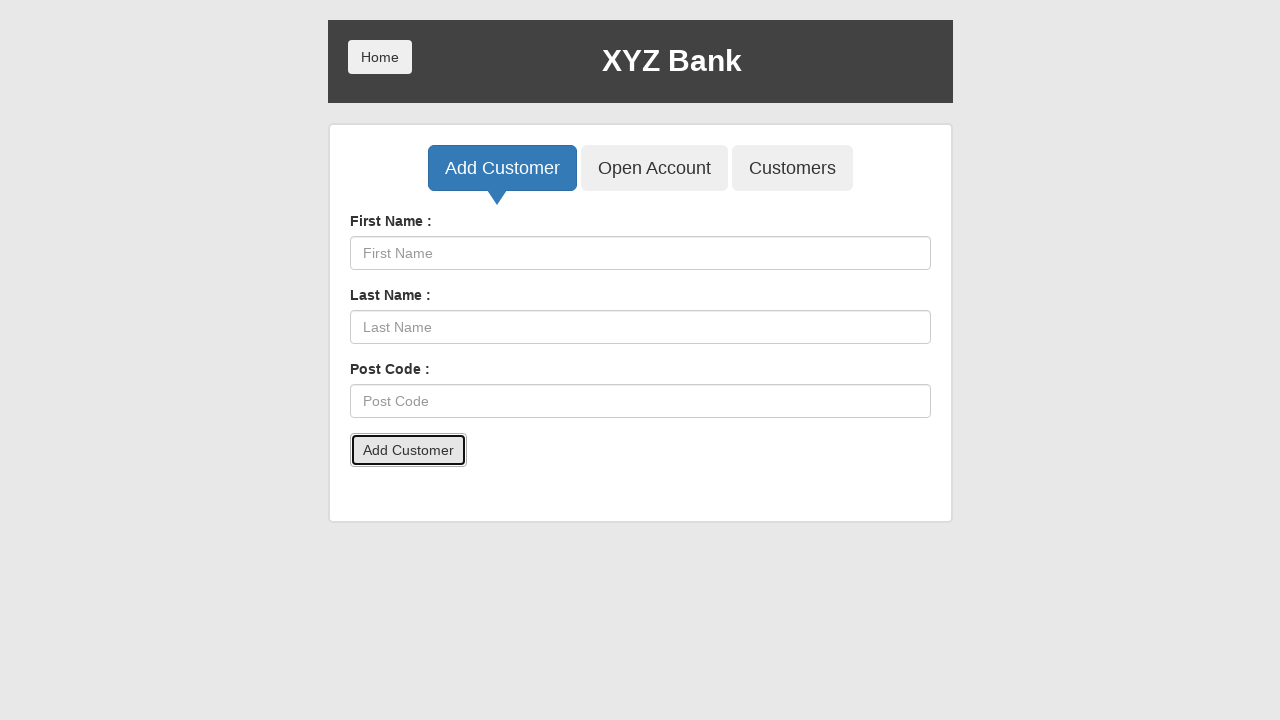

Clicked 'Customers' tab to view customer list at (792, 168) on button[ng-class='btnClass3']
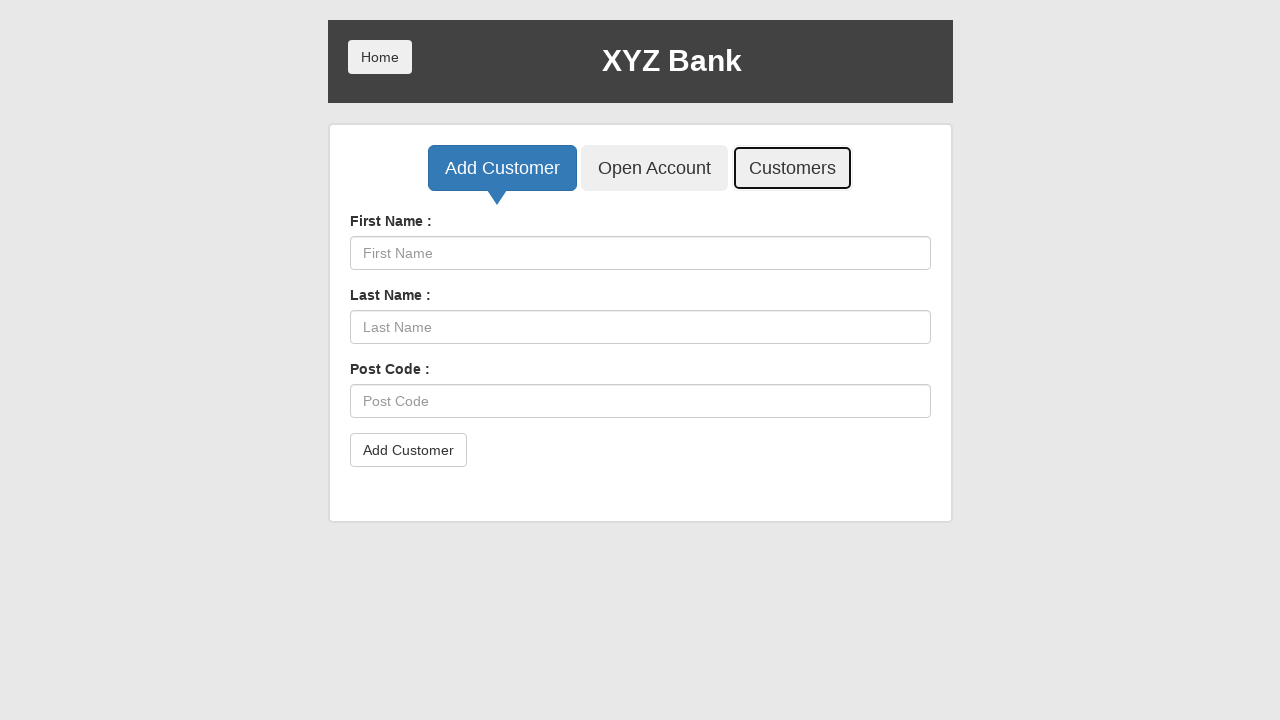

Filled search field with 'Petya' to search for customer on input[ng-model='searchCustomer']
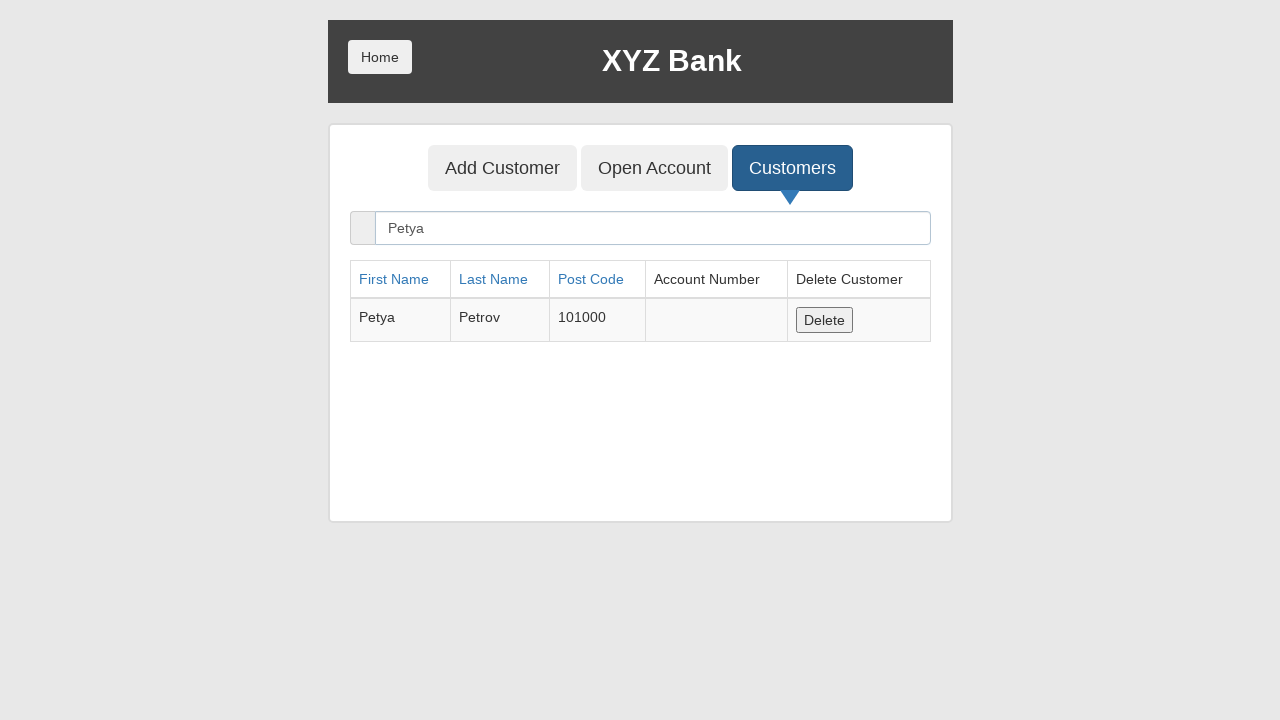

Search results loaded and customer found in table
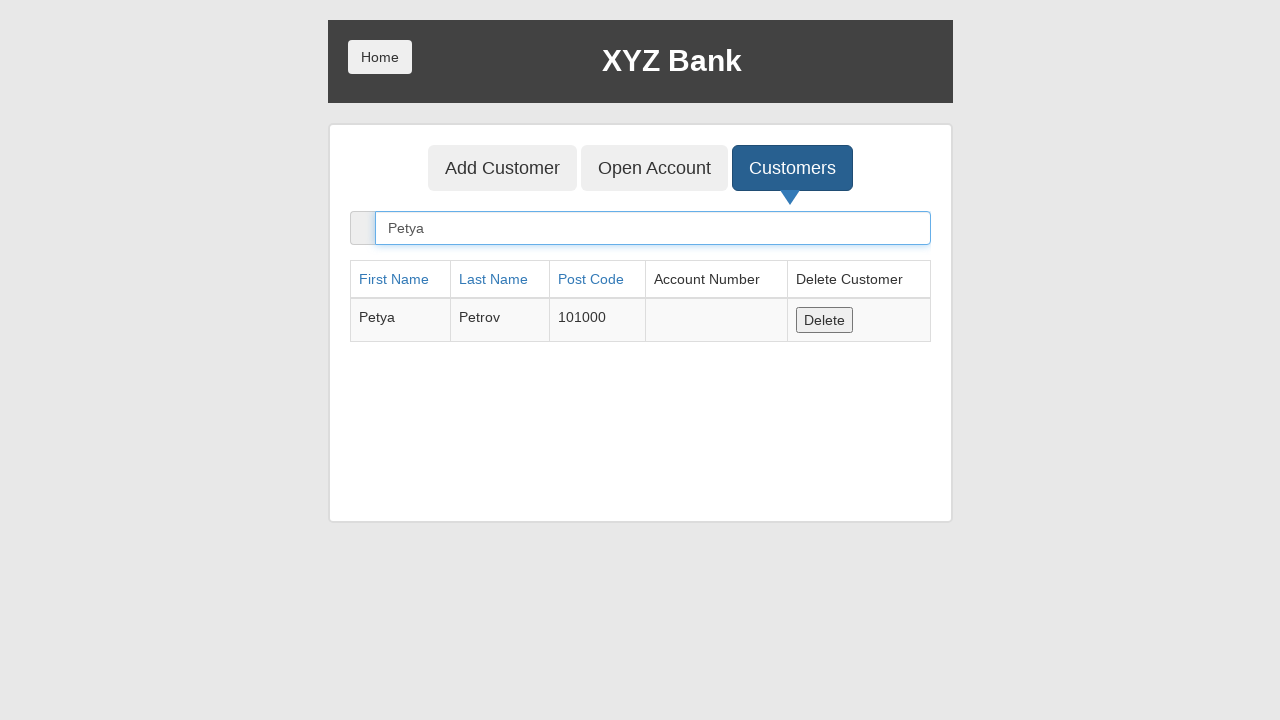

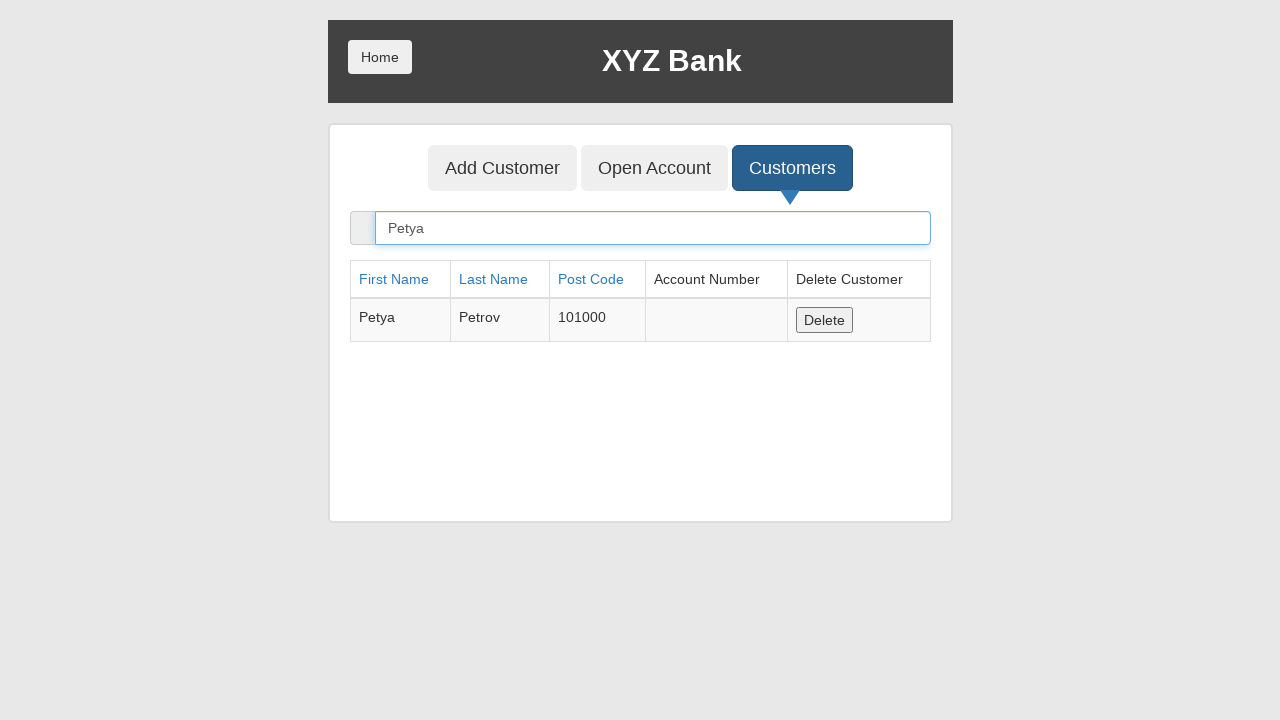